Tests cookie management functionality by navigating to a website, reading existing cookies, adding a new cookie, deleting specific cookies, and clearing all cookies

Starting URL: https://techproeducation.com/

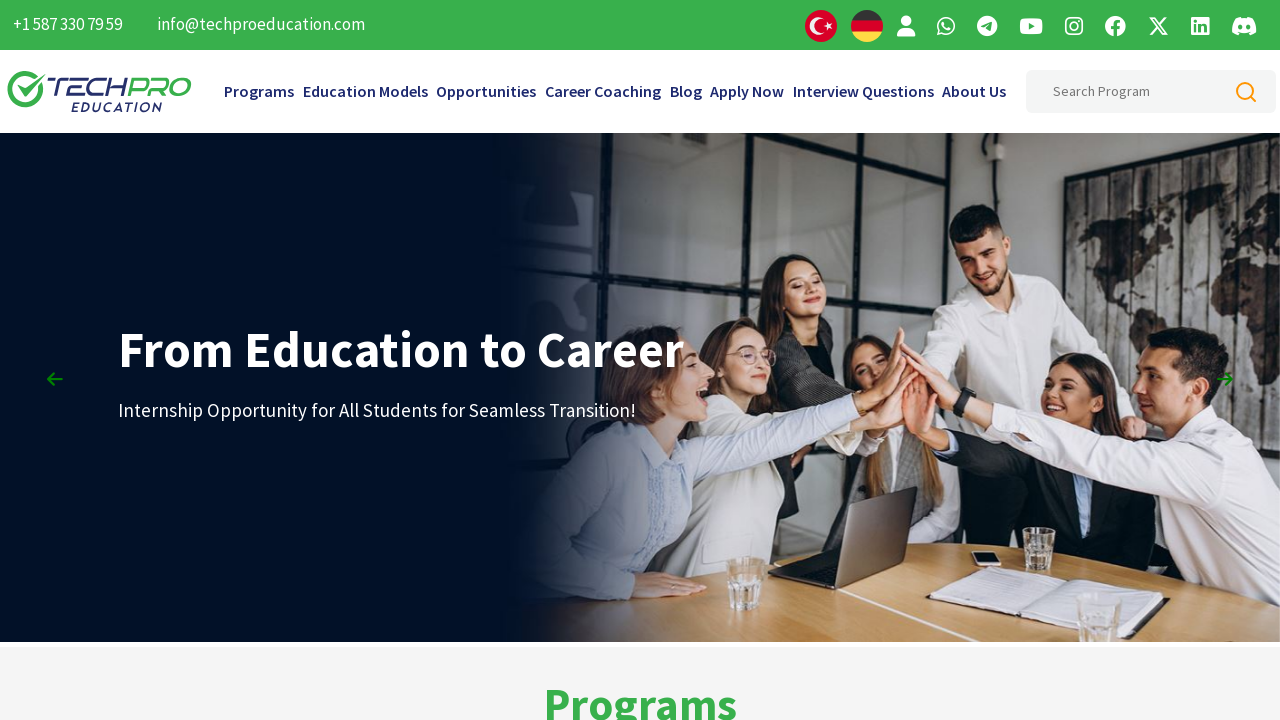

Navigated to Gmail homepage
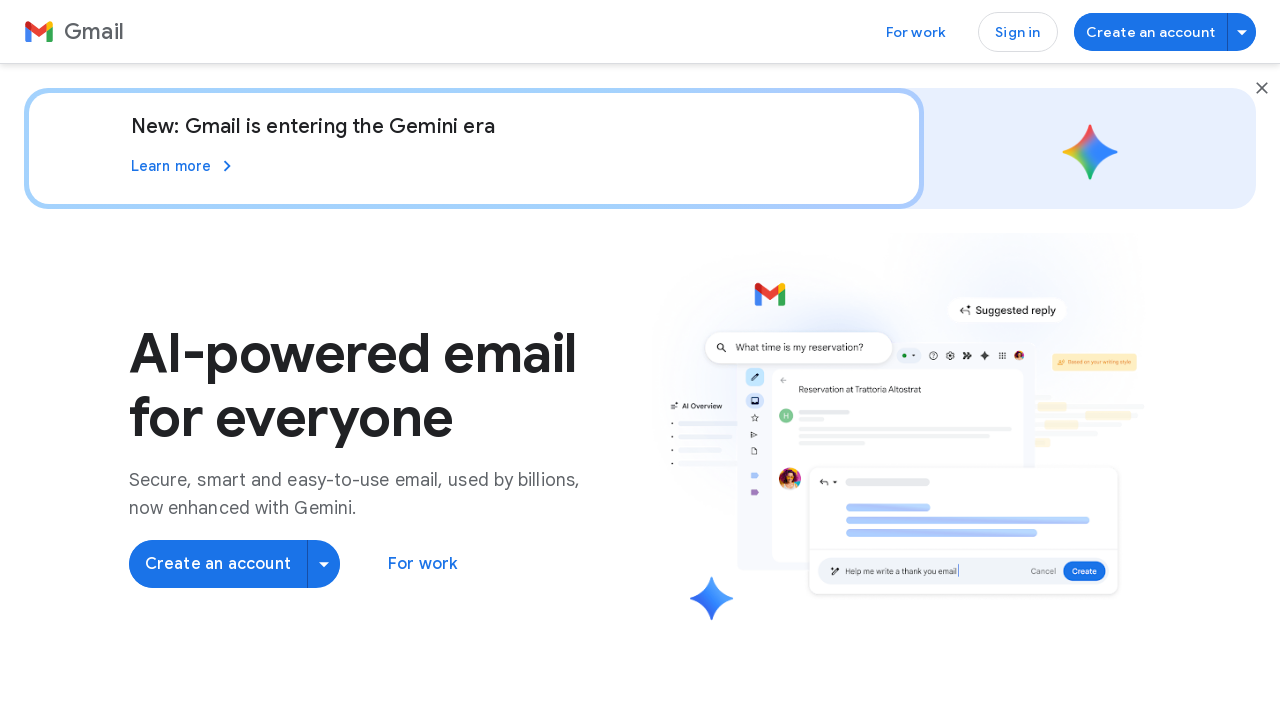

Page loaded and ready
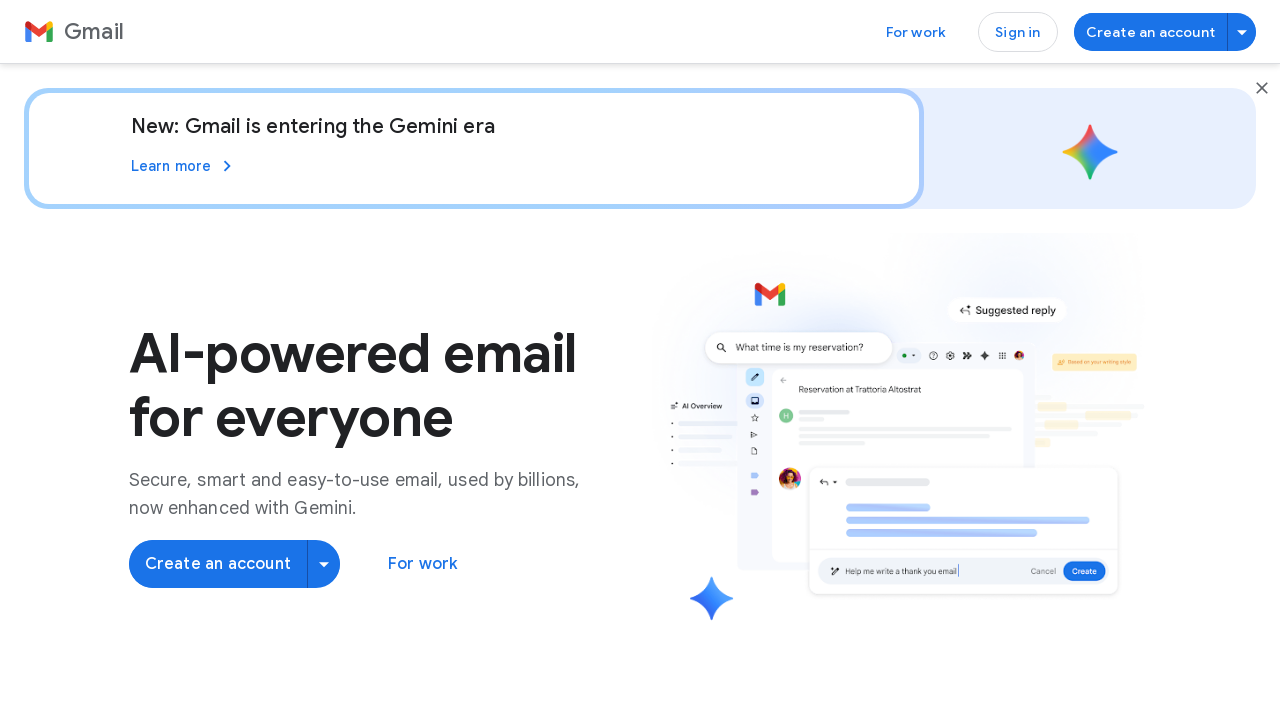

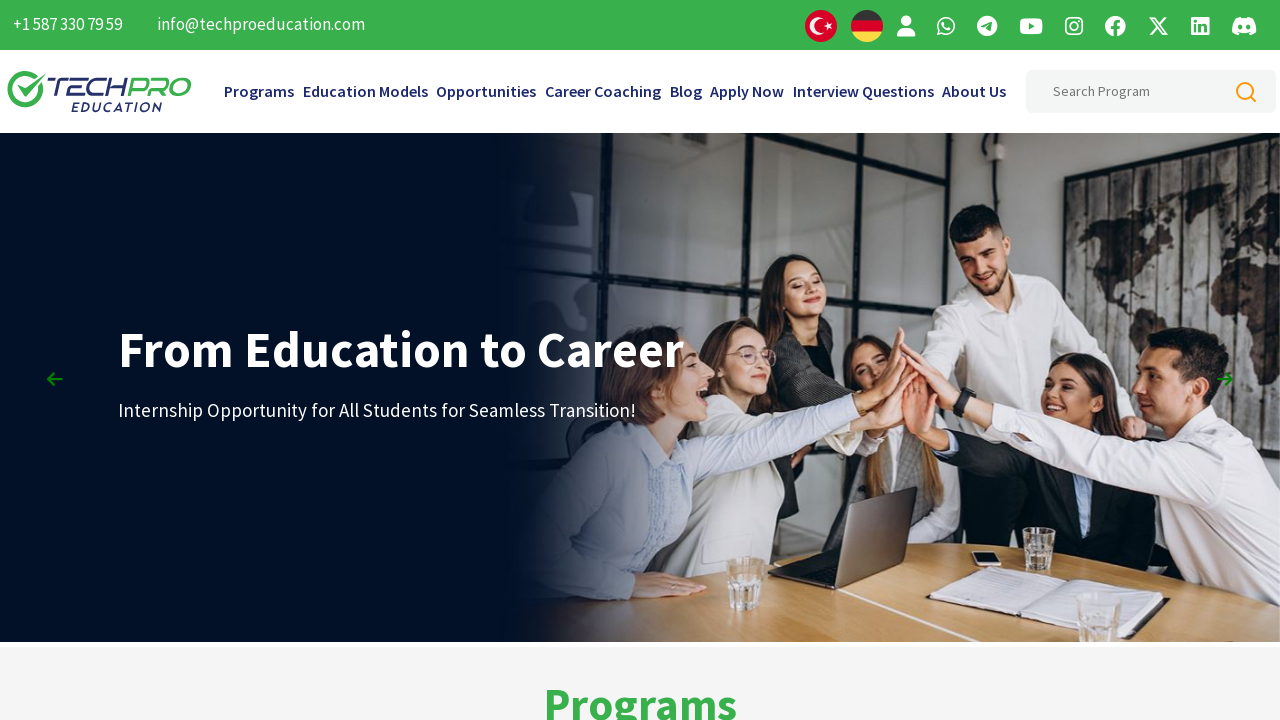